Navigates to Yahoo Japan homepage and clicks on the "Finance" link to access the finance section

Starting URL: https://www.yahoo.co.jp/

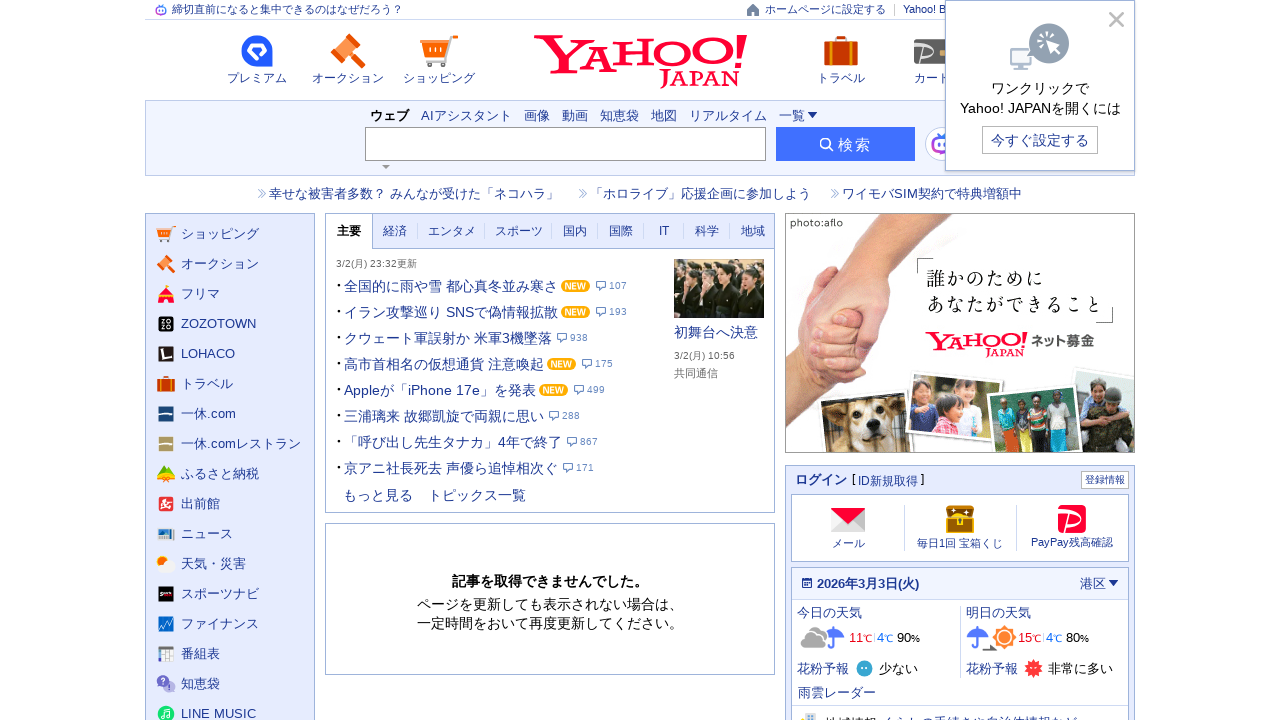

Clicked on the Finance (ファイナンス) link at (220, 624) on text=ファイナンス
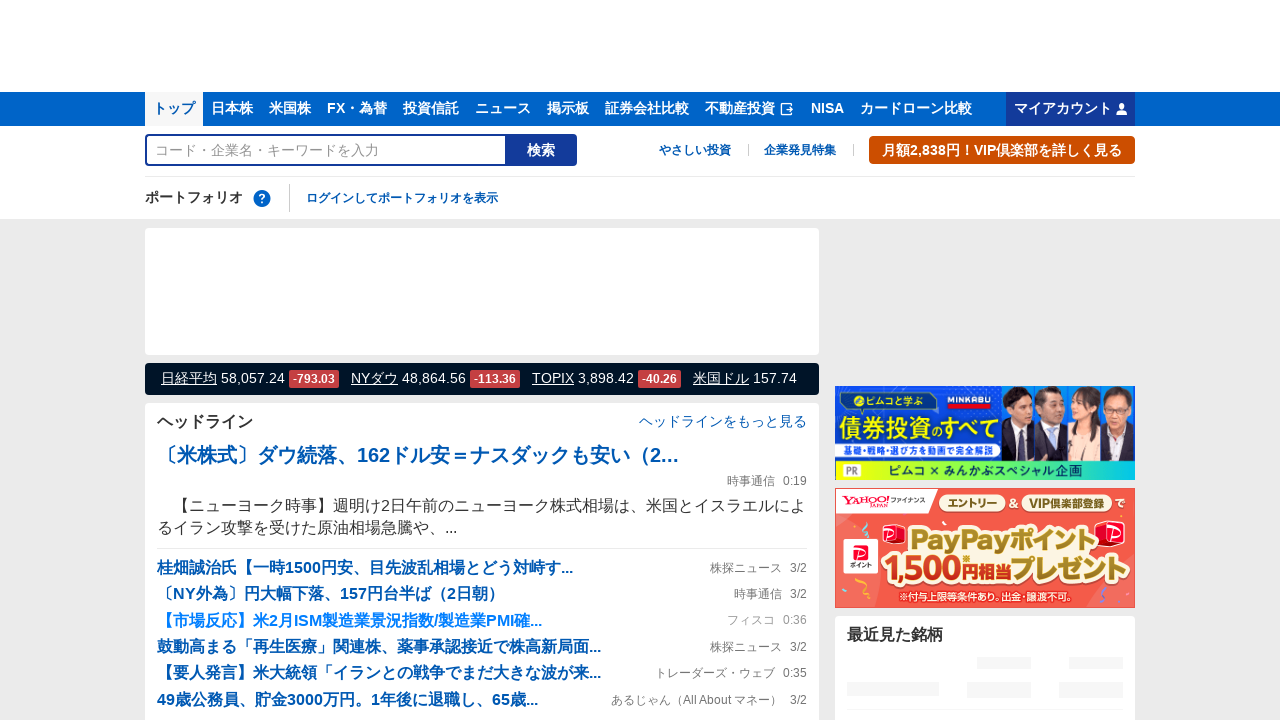

Waited for page navigation to complete (networkidle)
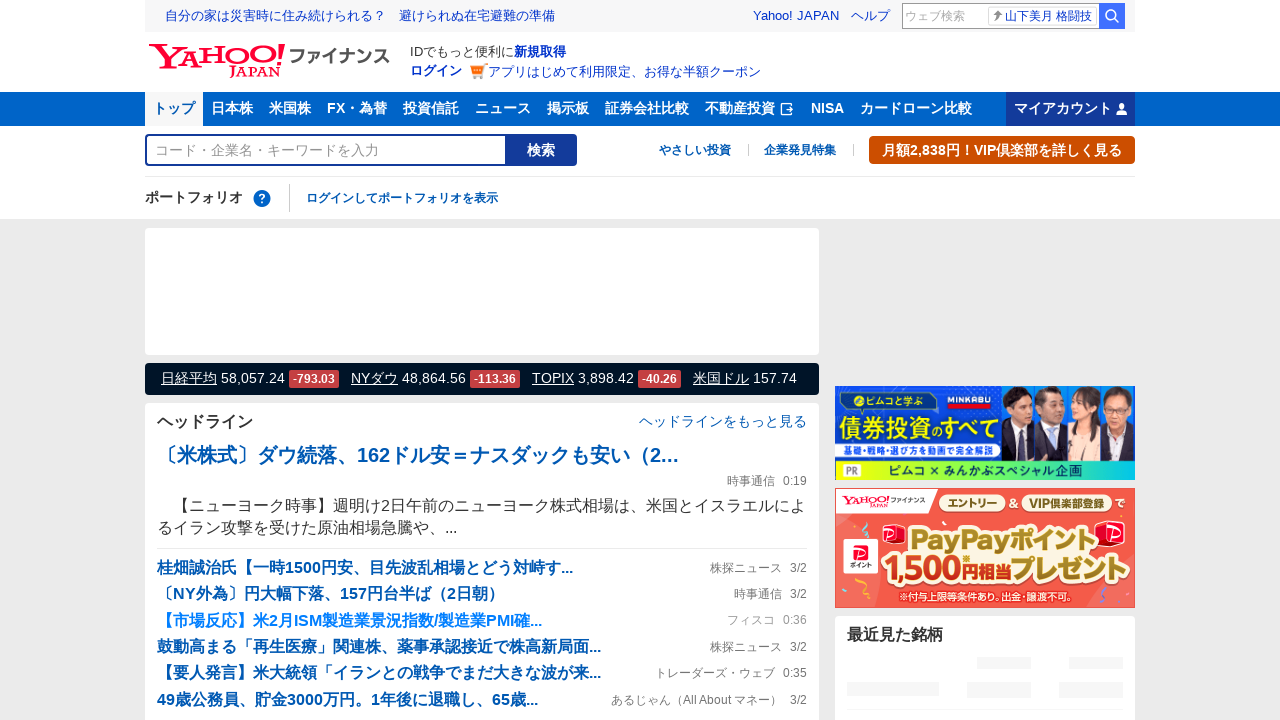

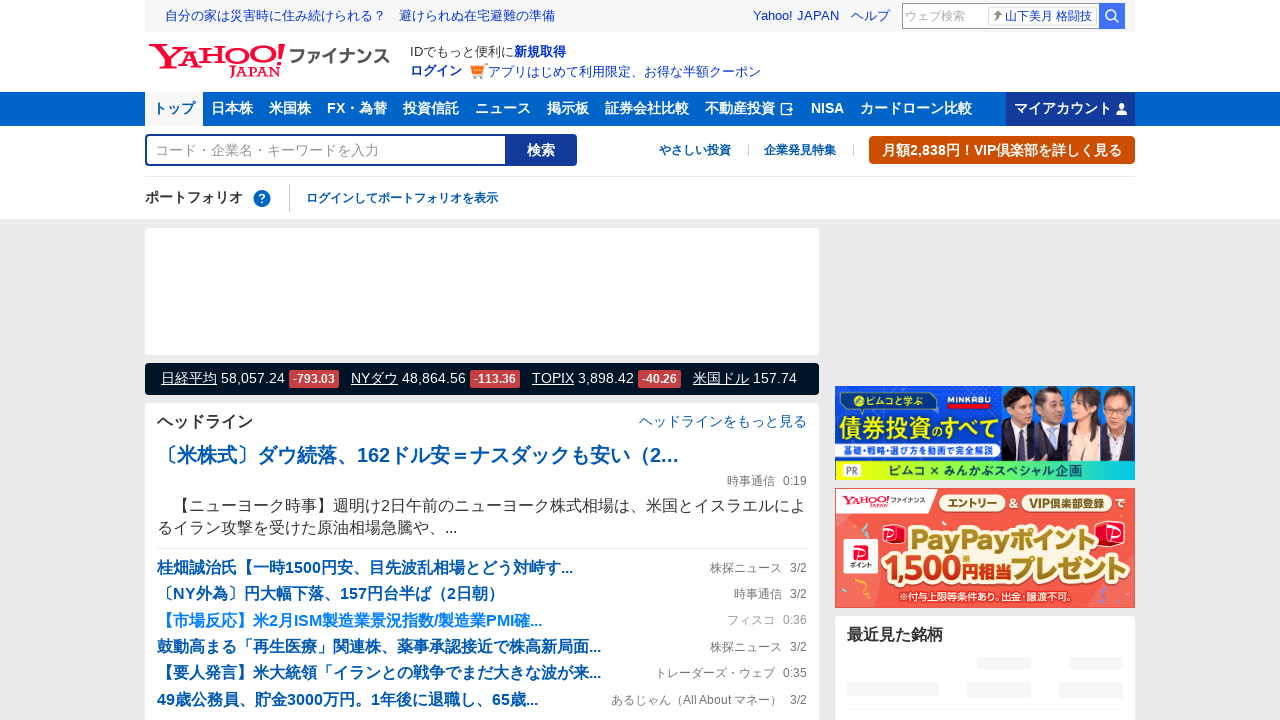